Tests that edits are saved when the input loses focus (blur event)

Starting URL: https://demo.playwright.dev/todomvc

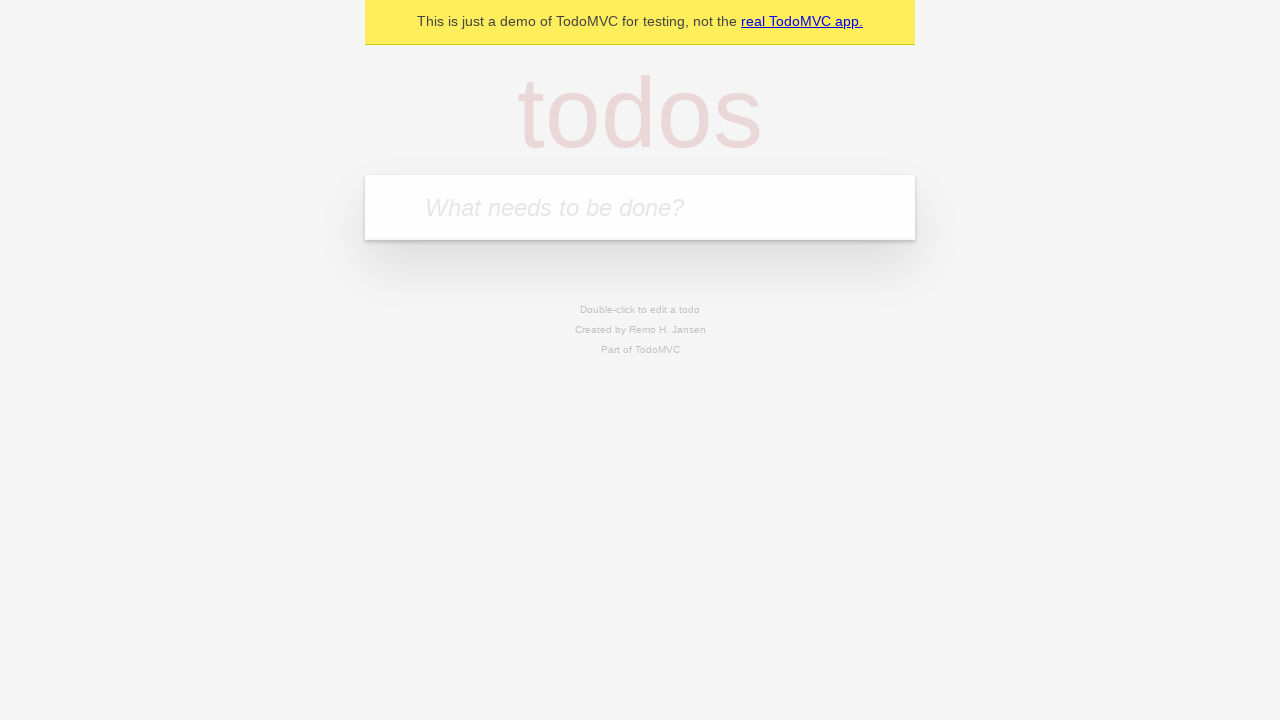

Filled todo input with 'buy some cheese' on internal:attr=[placeholder="What needs to be done?"i]
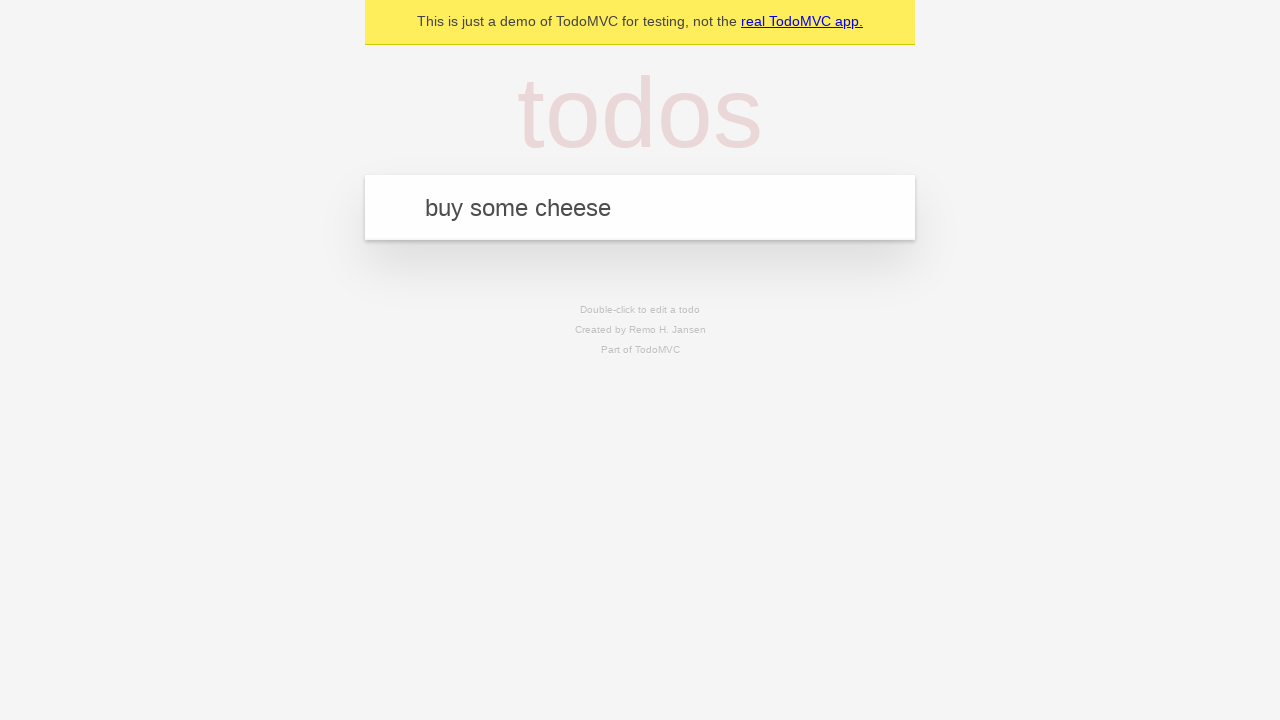

Pressed Enter to create first todo on internal:attr=[placeholder="What needs to be done?"i]
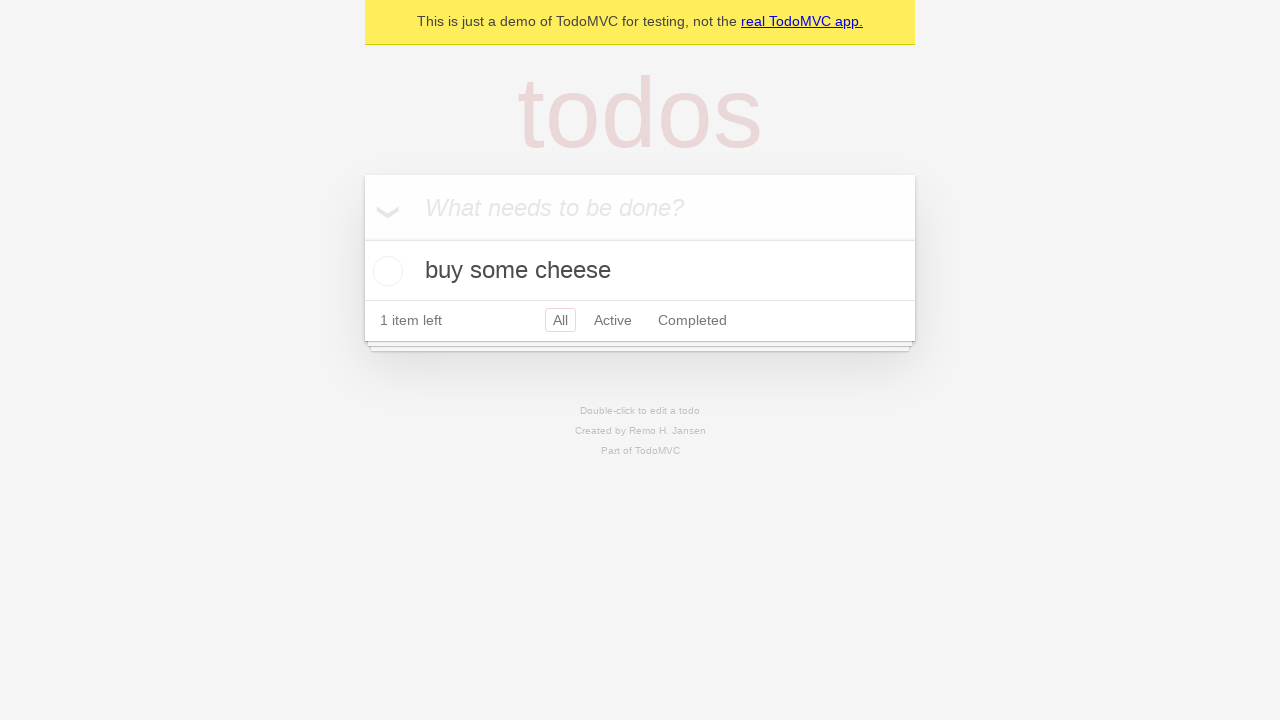

Filled todo input with 'feed the cat' on internal:attr=[placeholder="What needs to be done?"i]
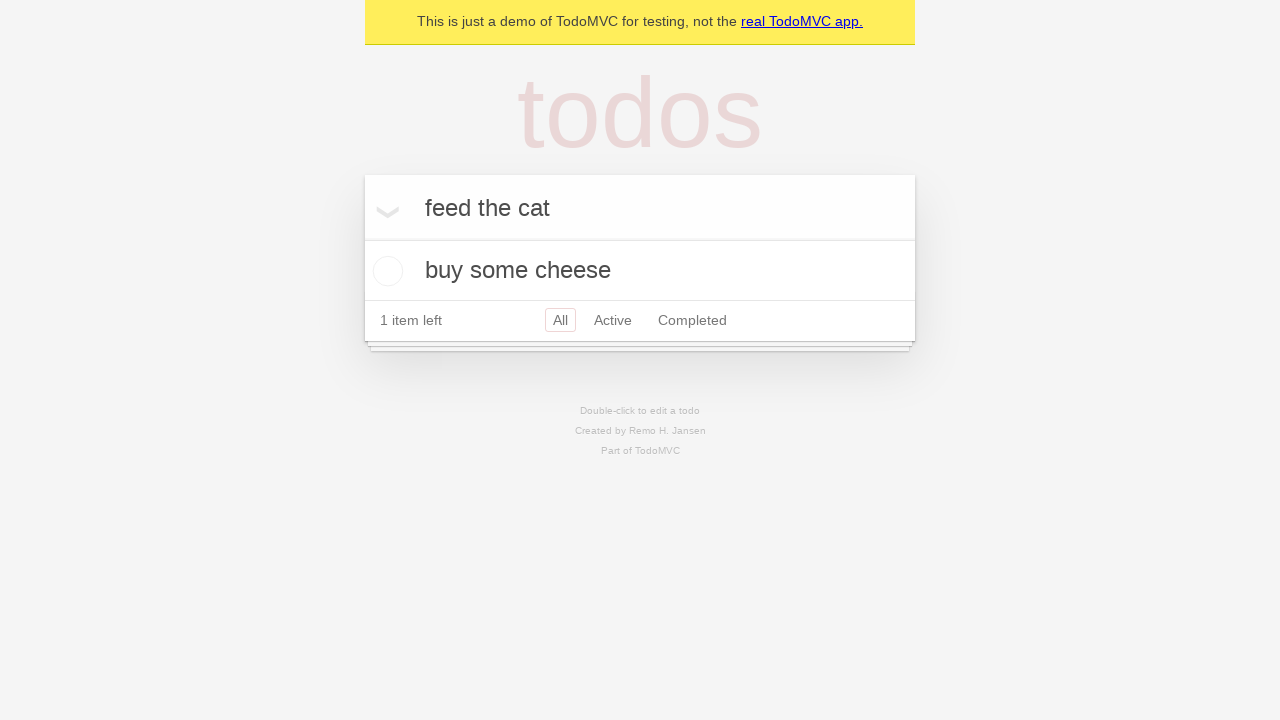

Pressed Enter to create second todo on internal:attr=[placeholder="What needs to be done?"i]
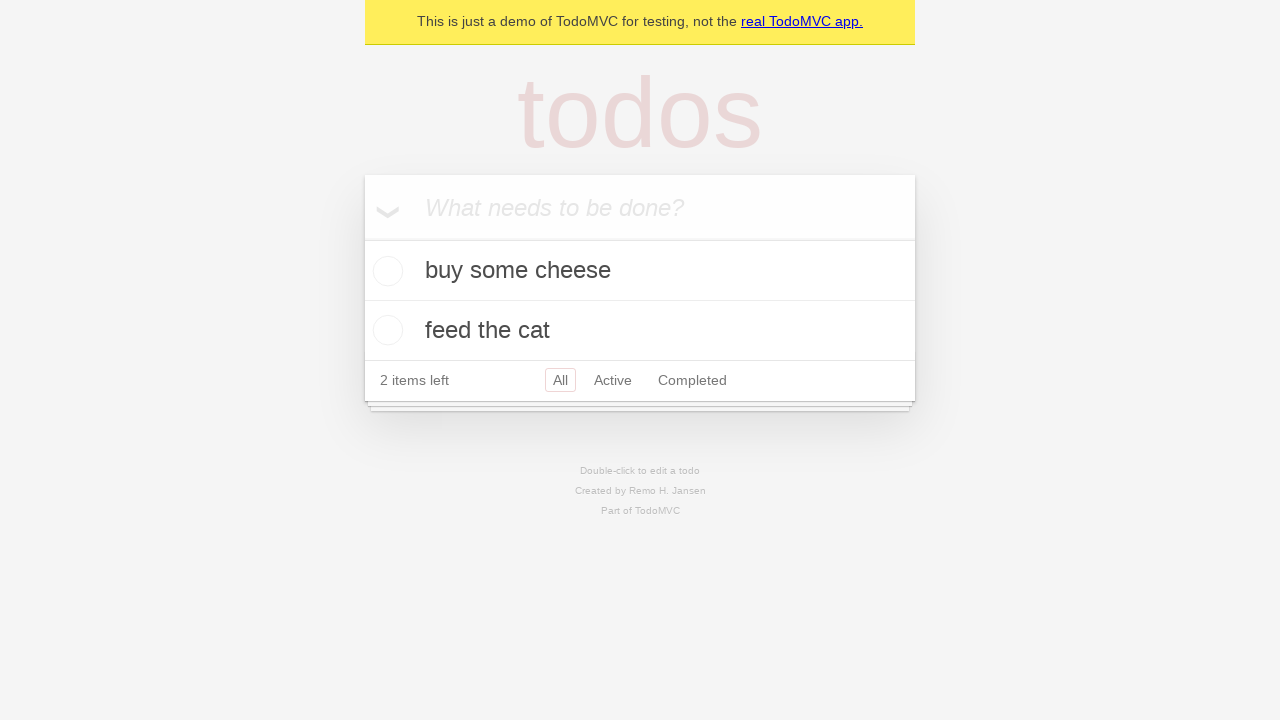

Filled todo input with 'book a doctors appointment' on internal:attr=[placeholder="What needs to be done?"i]
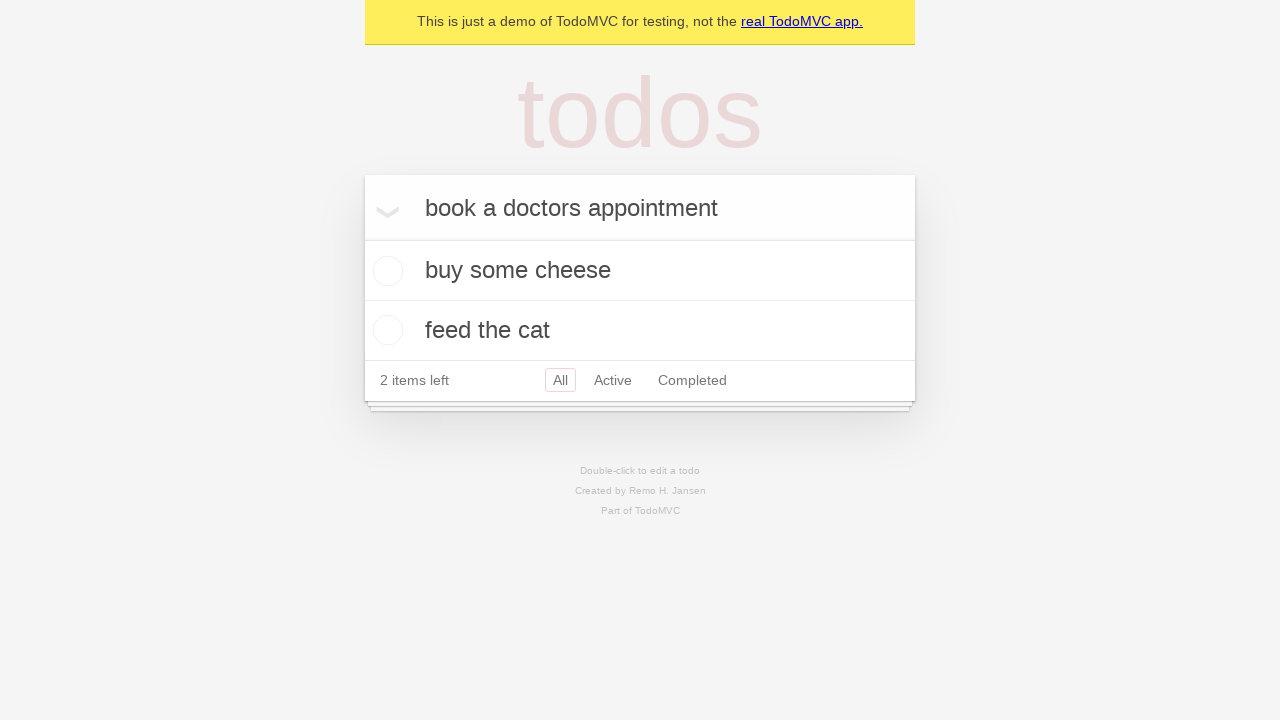

Pressed Enter to create third todo on internal:attr=[placeholder="What needs to be done?"i]
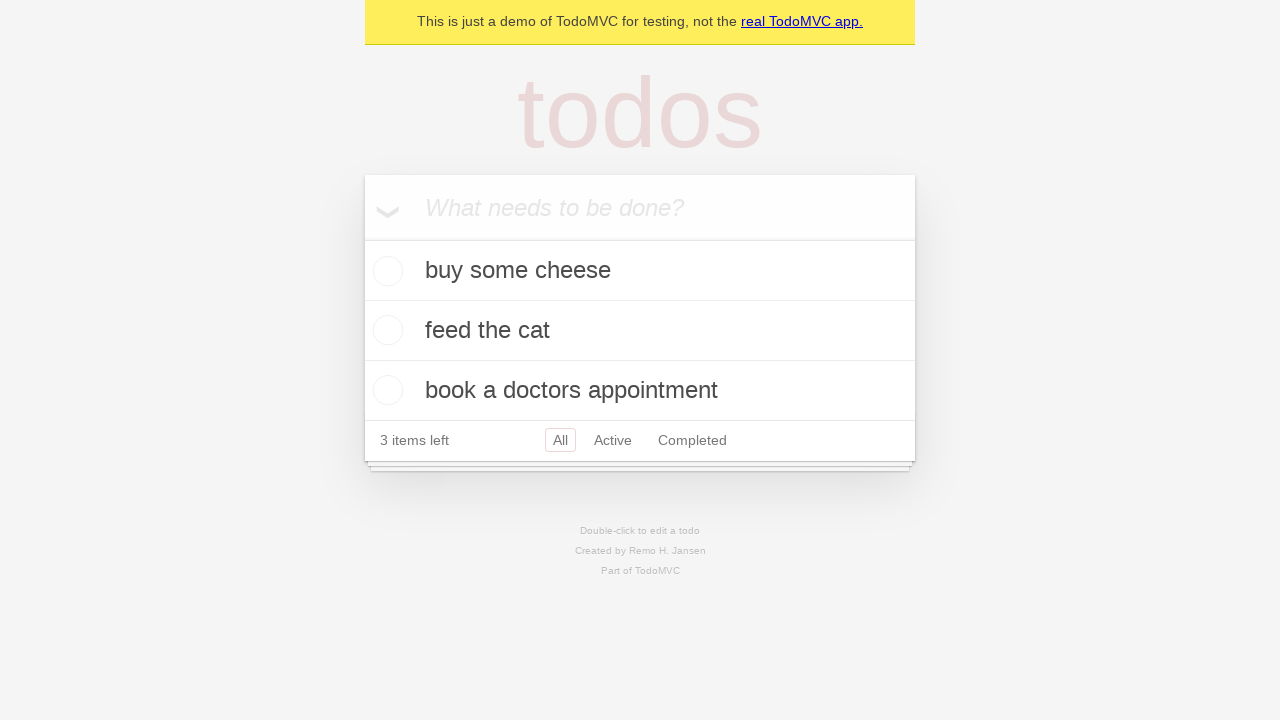

Double-clicked second todo item to enter edit mode at (640, 331) on internal:testid=[data-testid="todo-item"s] >> nth=1
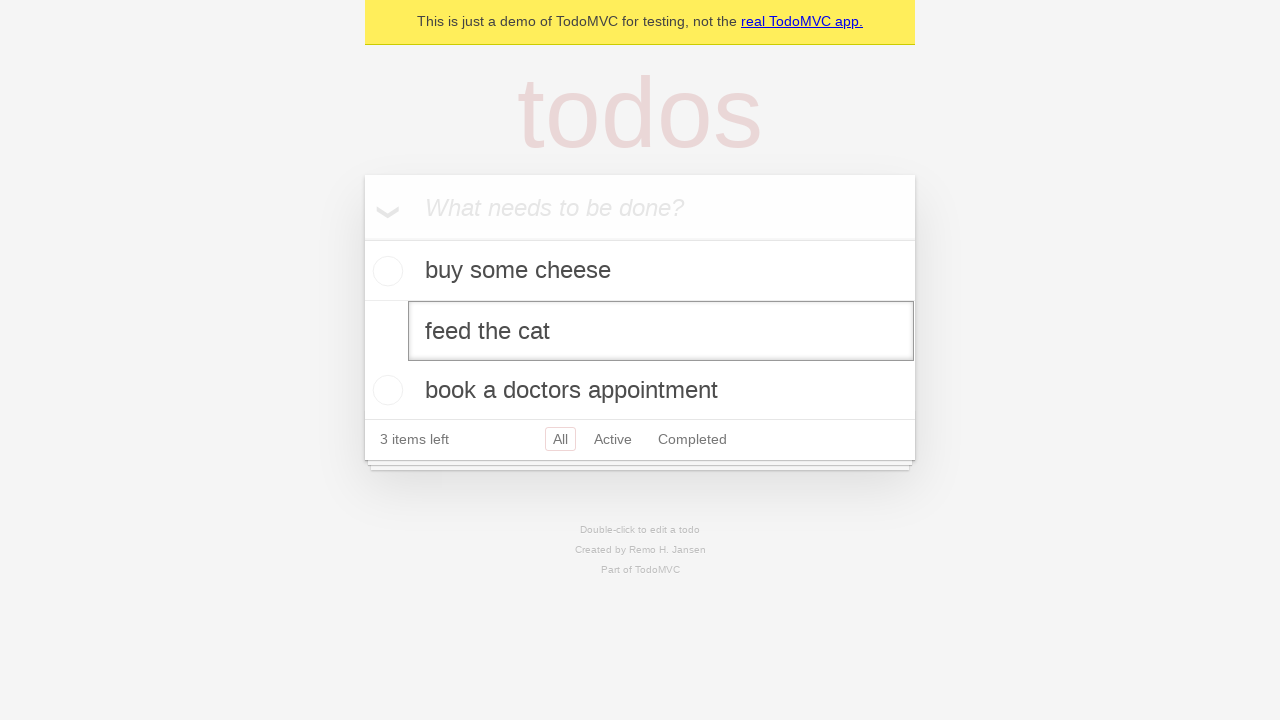

Filled edit textbox with 'buy some sausages' on internal:testid=[data-testid="todo-item"s] >> nth=1 >> internal:role=textbox[nam
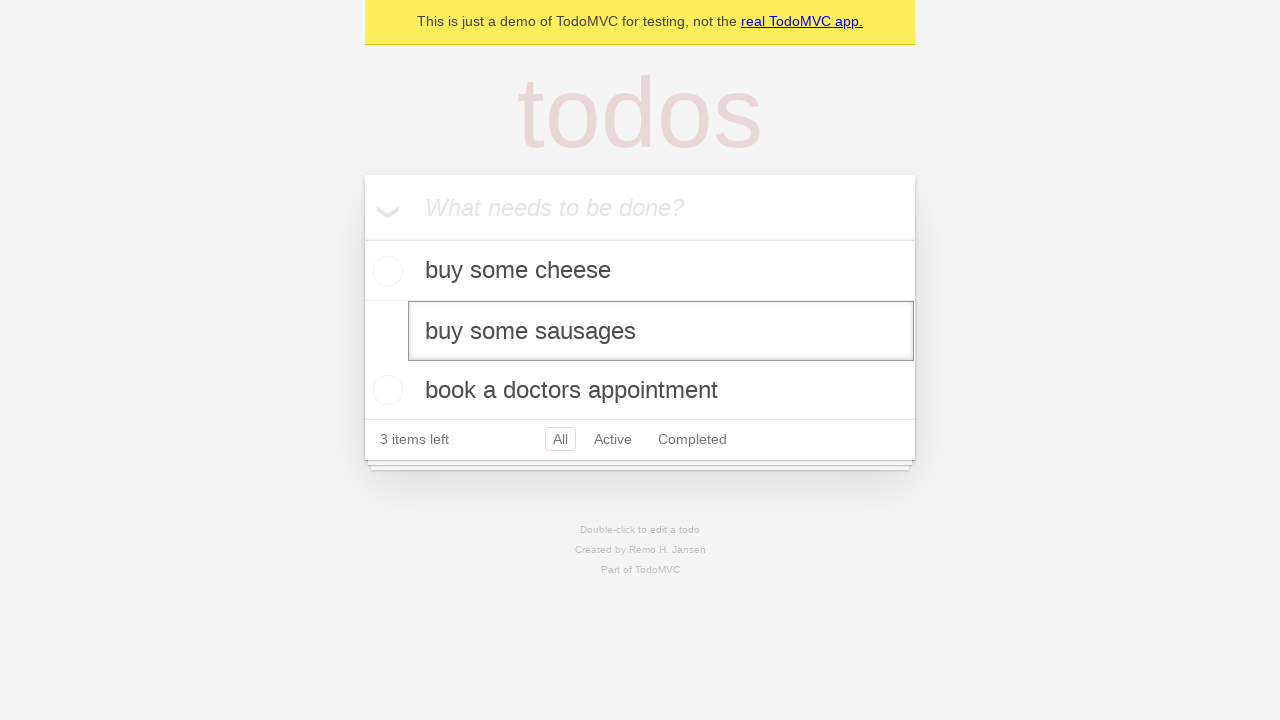

Triggered blur event on edit textbox to save changes
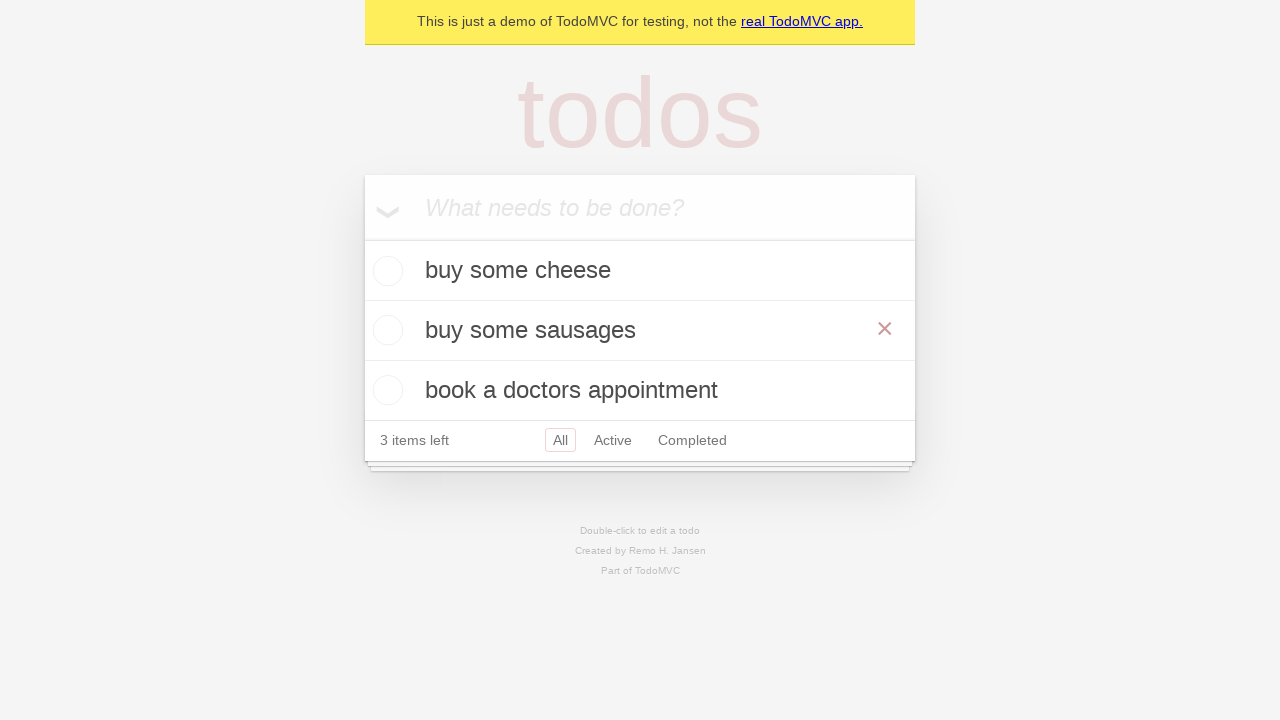

Waited for todo title to be updated after blur
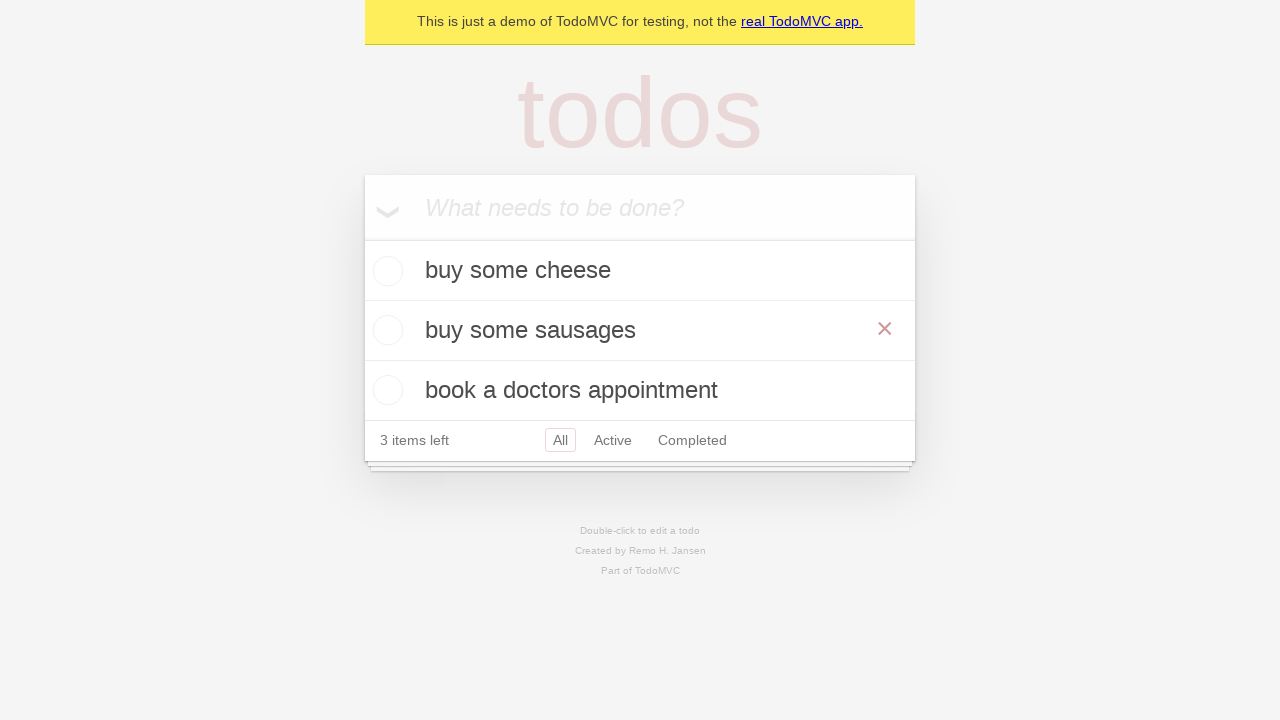

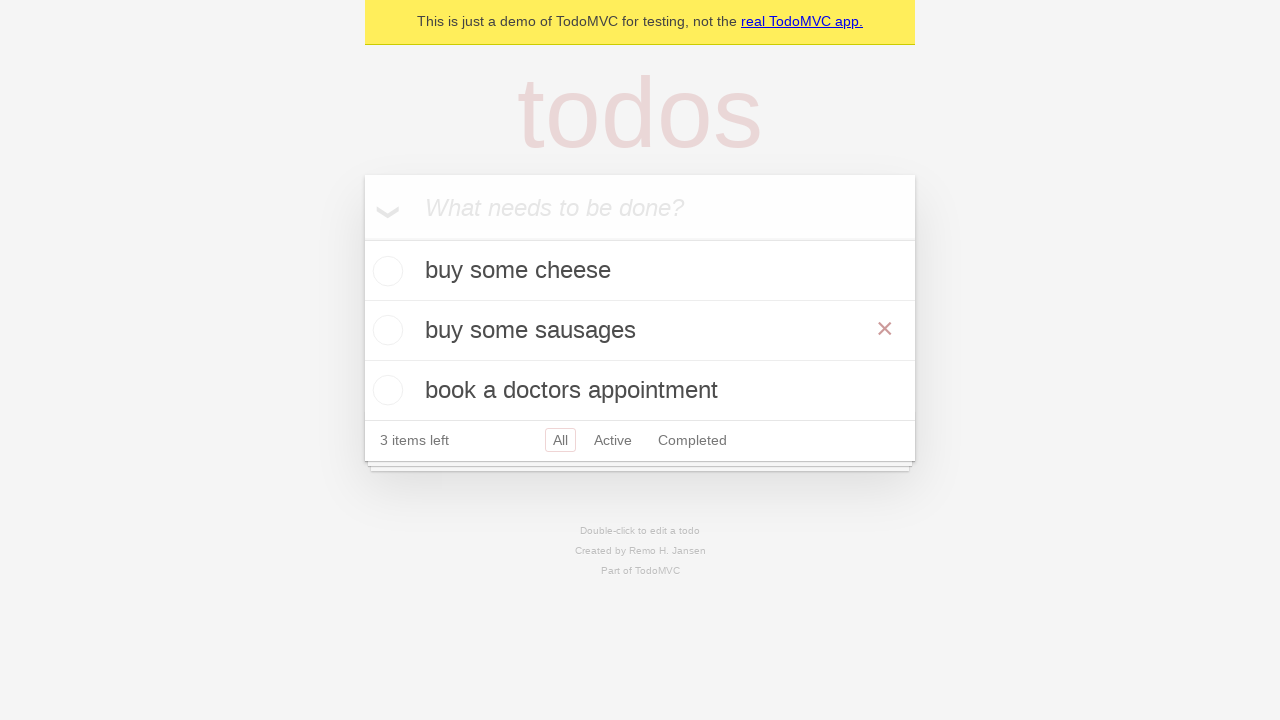